Tests navigation from Selenium downloads page to the SeleniumHQ GitHub repository by clicking a GitHub link

Starting URL: https://www.selenium.dev/downloads

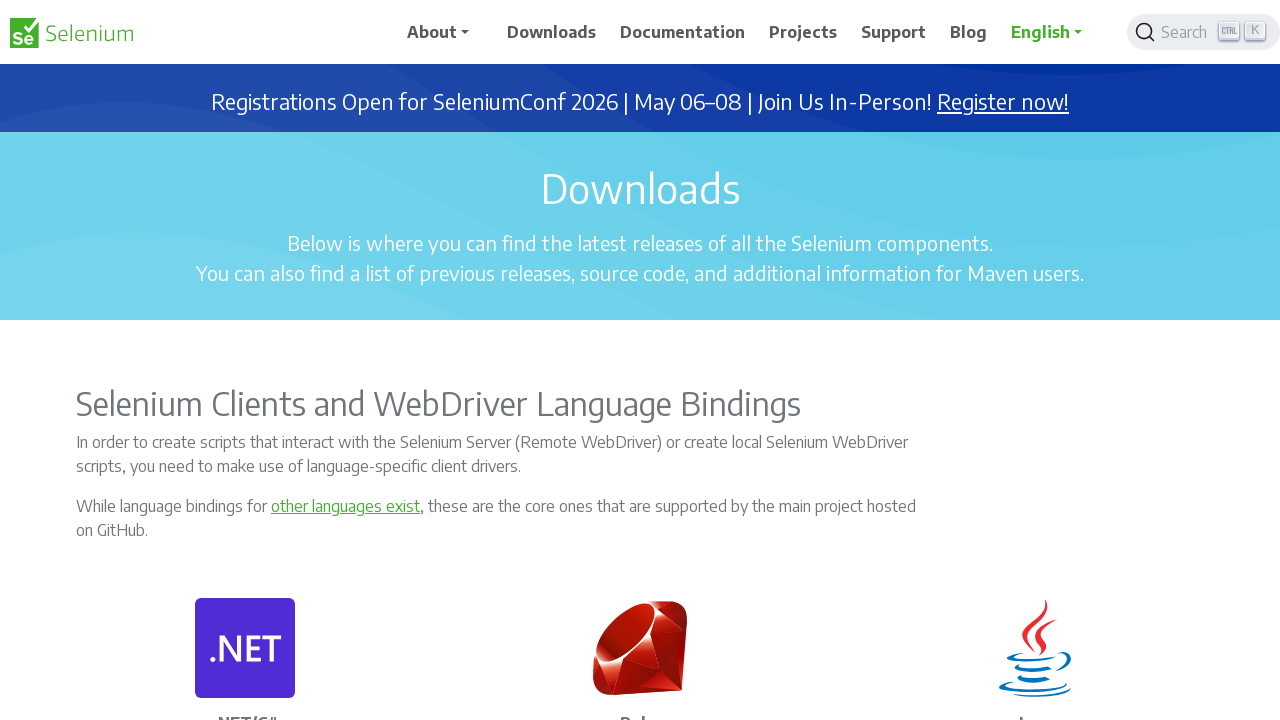

Clicked GitHub link to SeleniumHQ repository from Selenium downloads page at (245, 360) on a[href*='https://github.com/SeleniumHQ/']
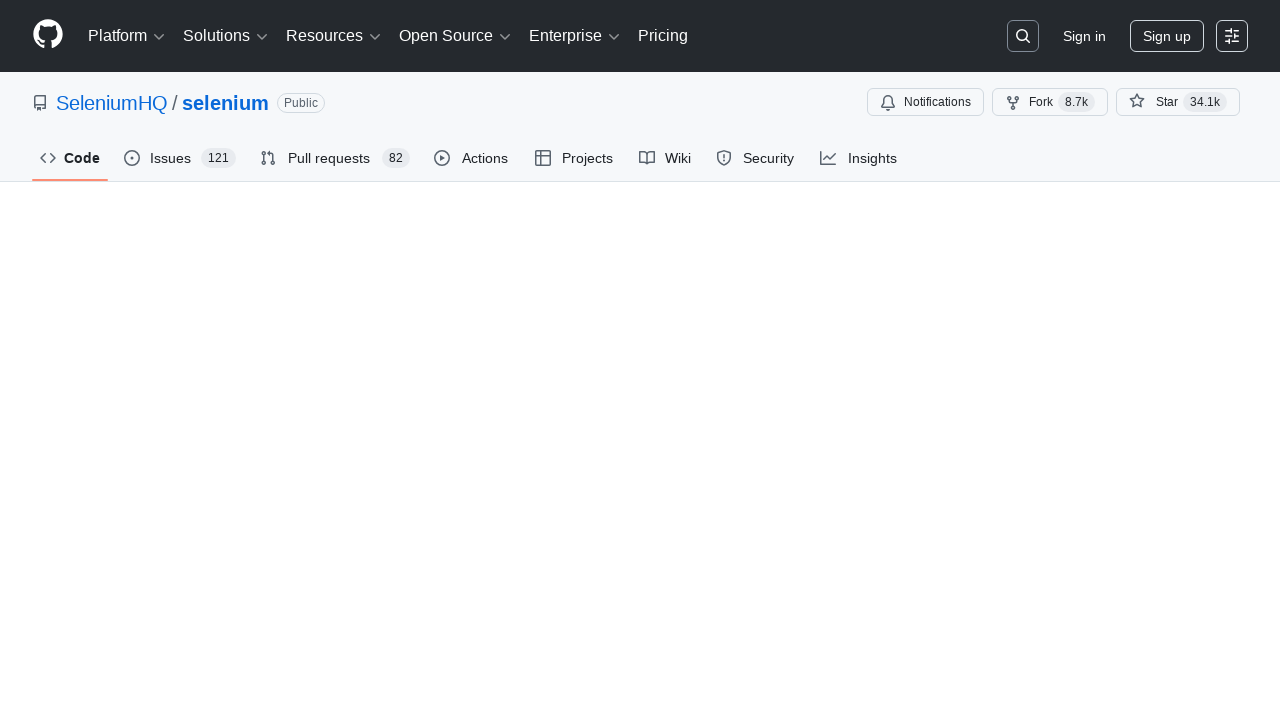

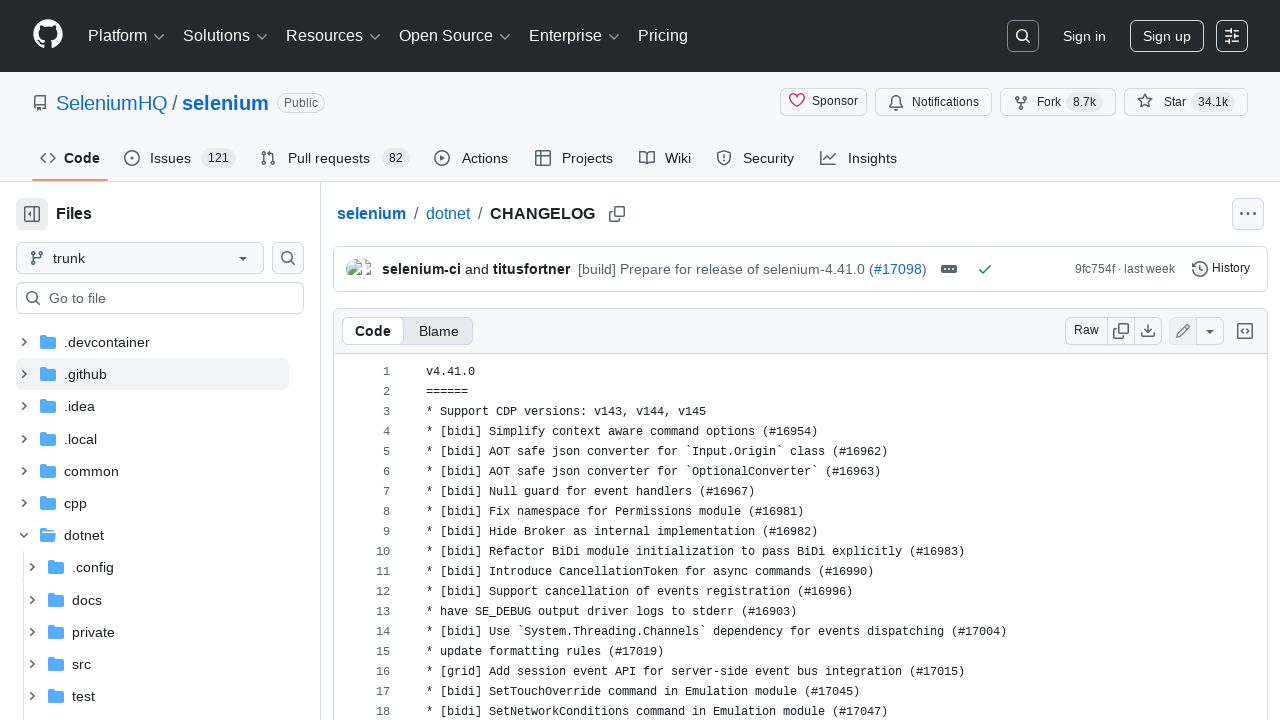